Tests a dropdown date picker by opening it and selecting a future date using month and year dropdown selectors

Starting URL: https://demo.automationtesting.in/Datepicker.html

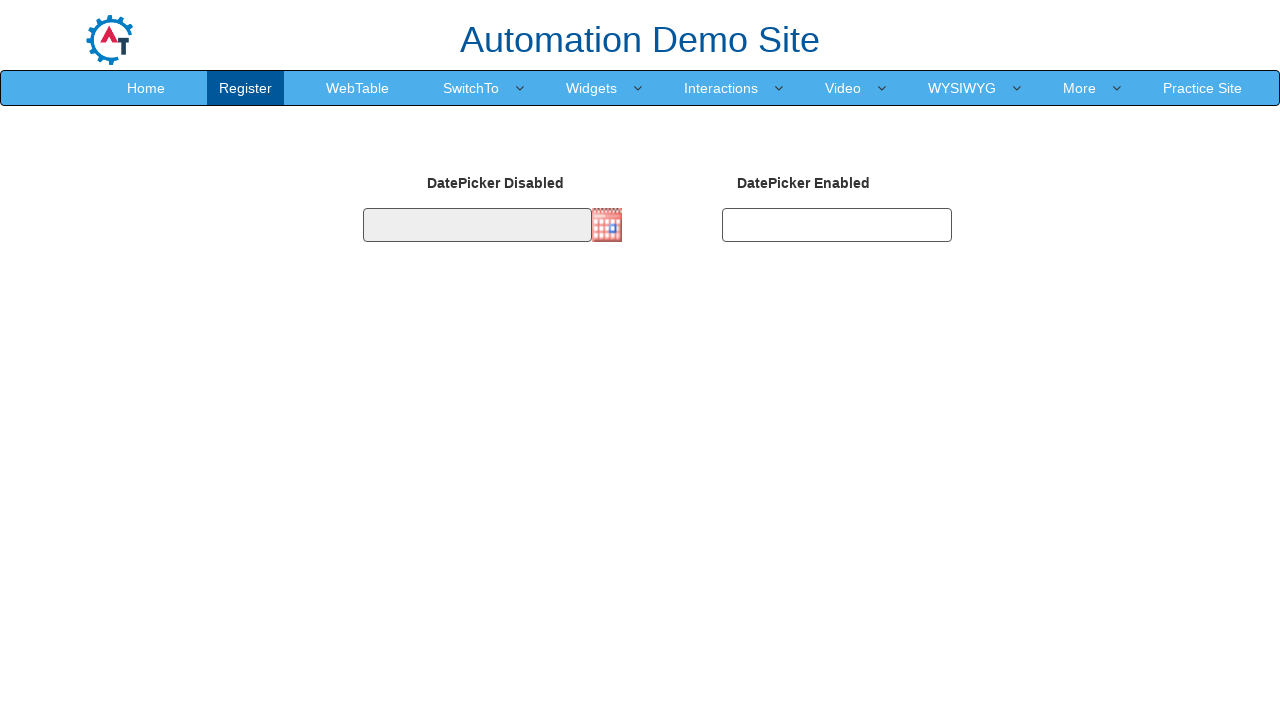

Clicked on the date picker to open it at (837, 225) on #datepicker2
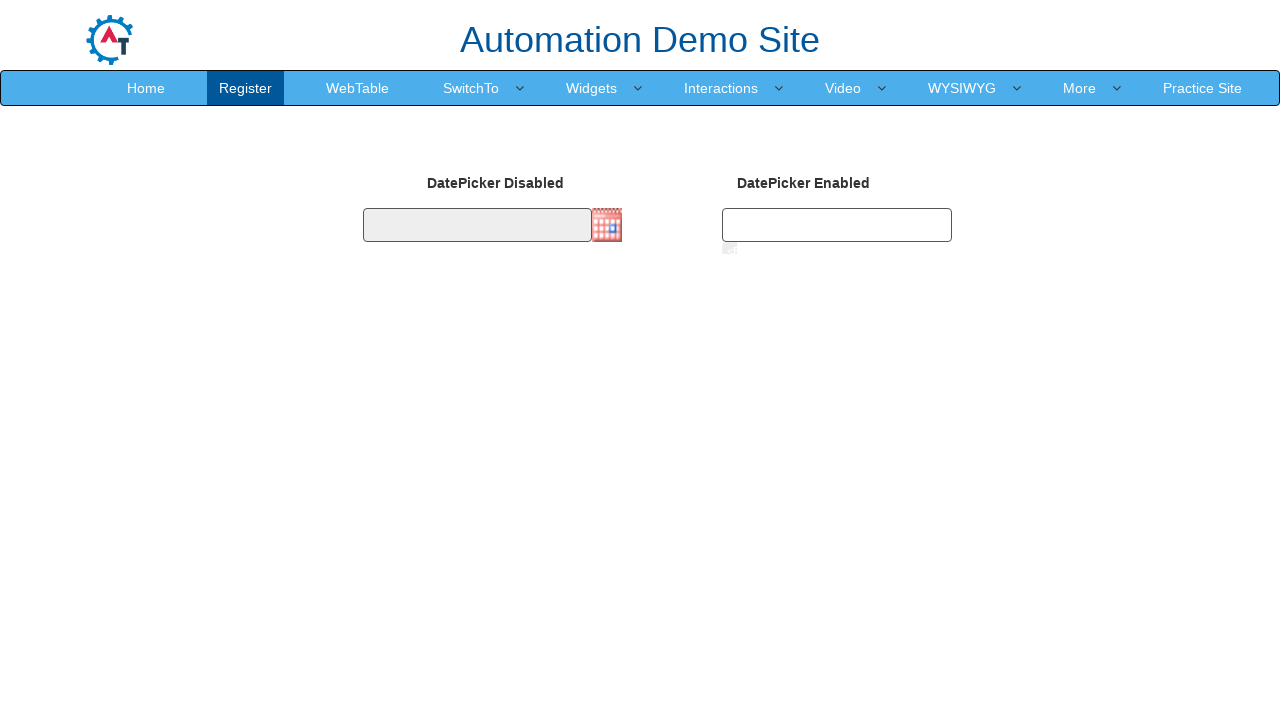

Date picker month dropdown became visible
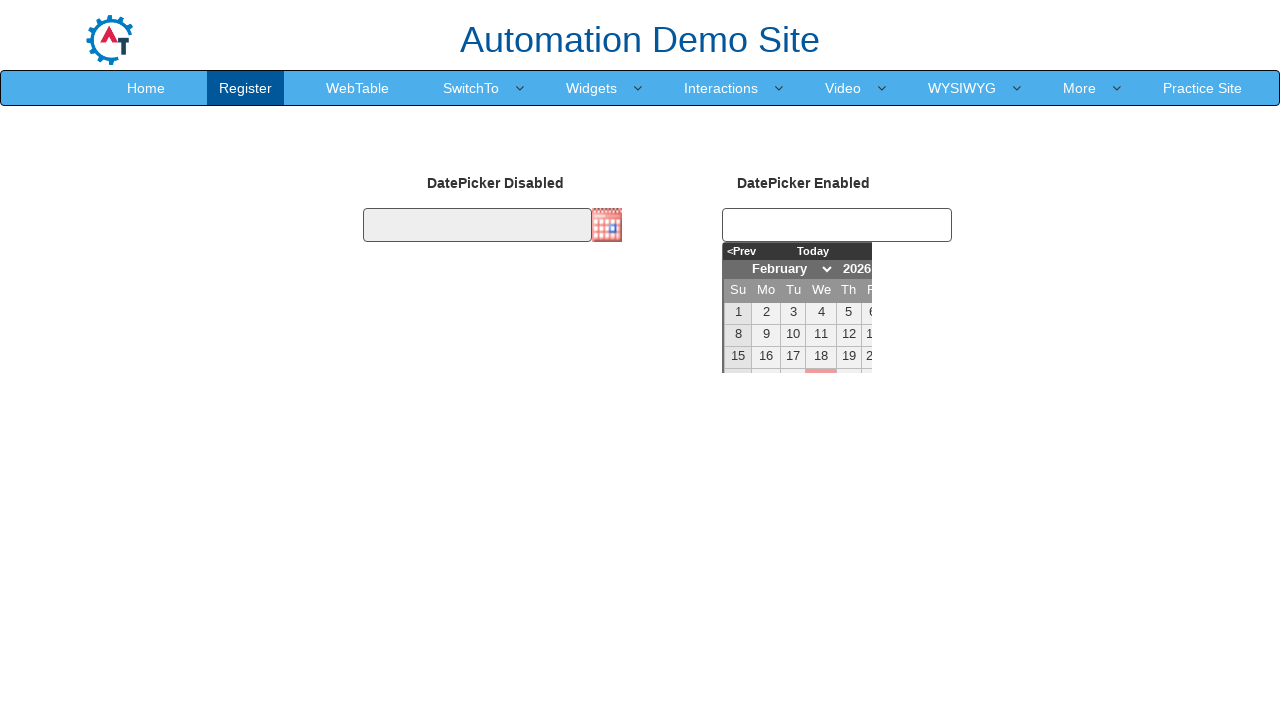

Calculated next date: day 26, month 3/2026
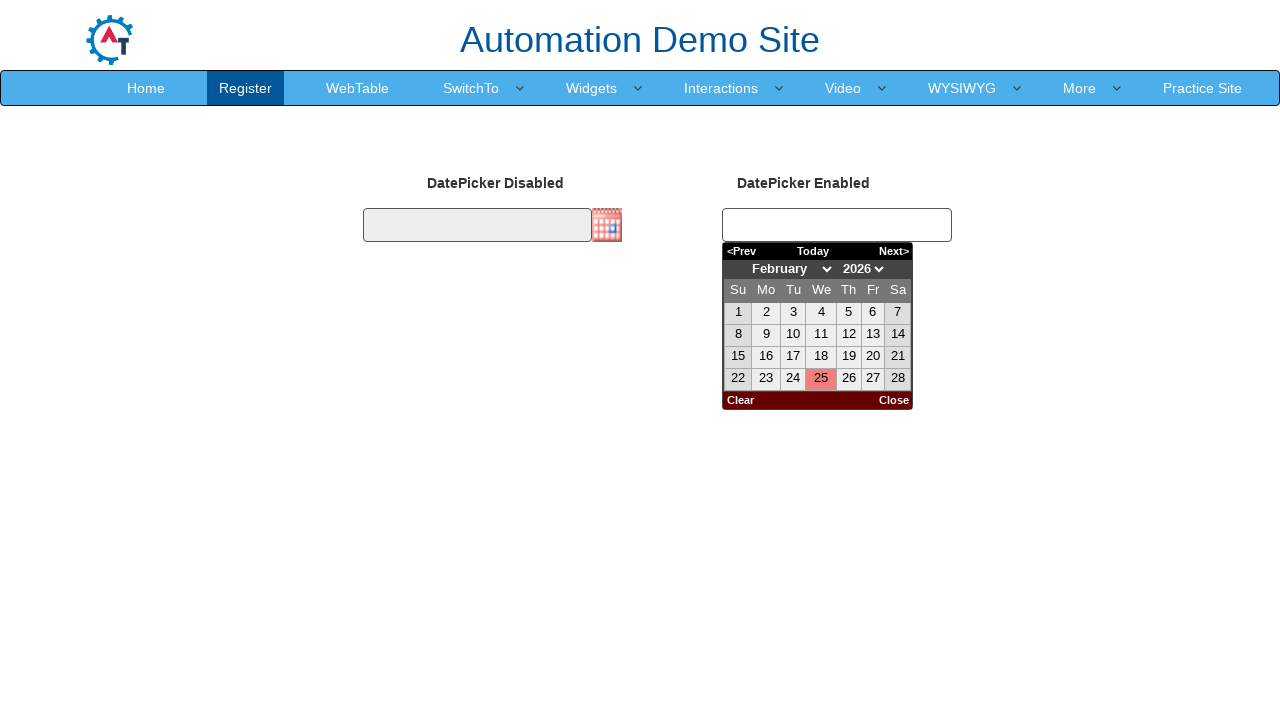

Selected month 3/2026 from month dropdown on select[title='Change the month']
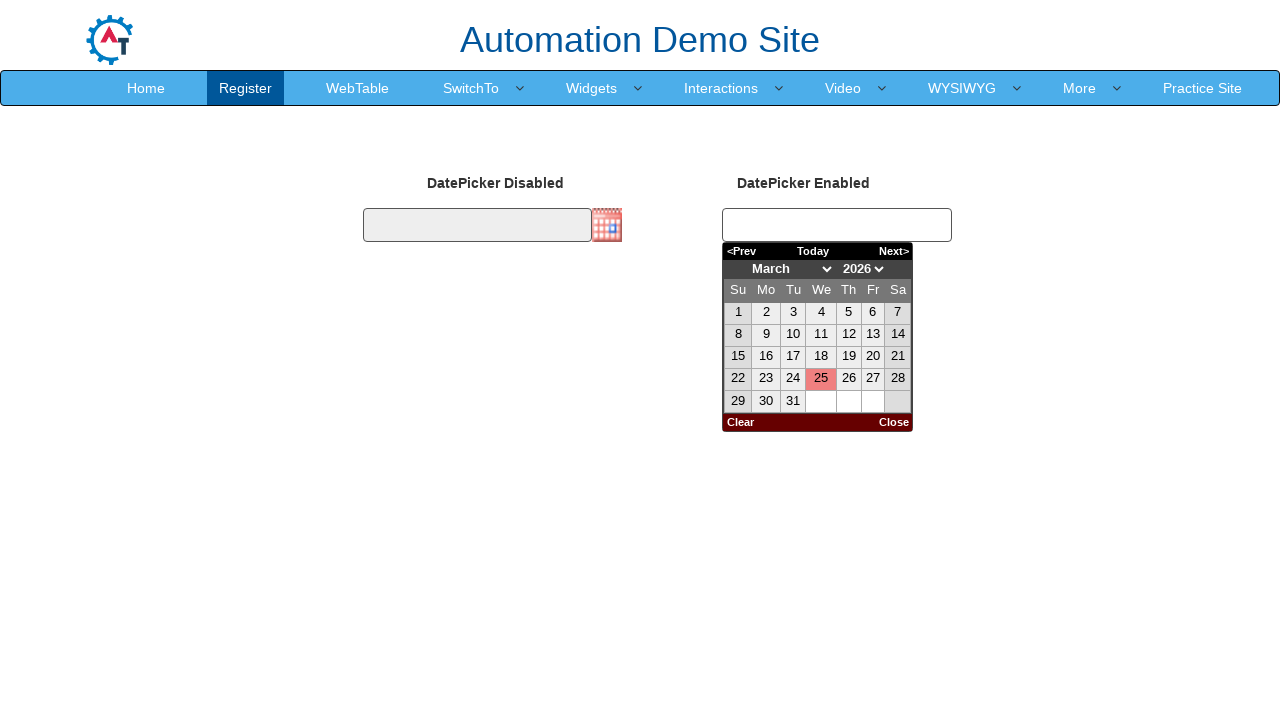

Selected year 2024 from year dropdown on select[title='Change the year']
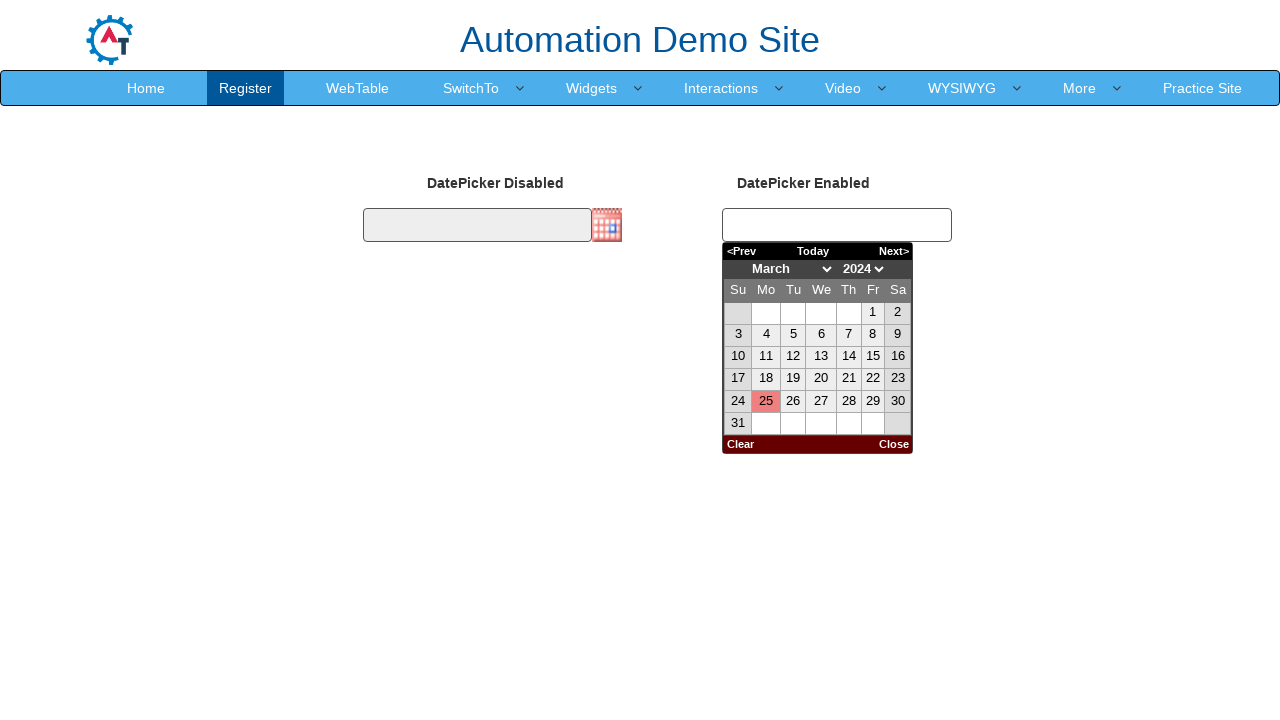

Clicked on day 26 to select the future date at (793, 402) on a:text('26')
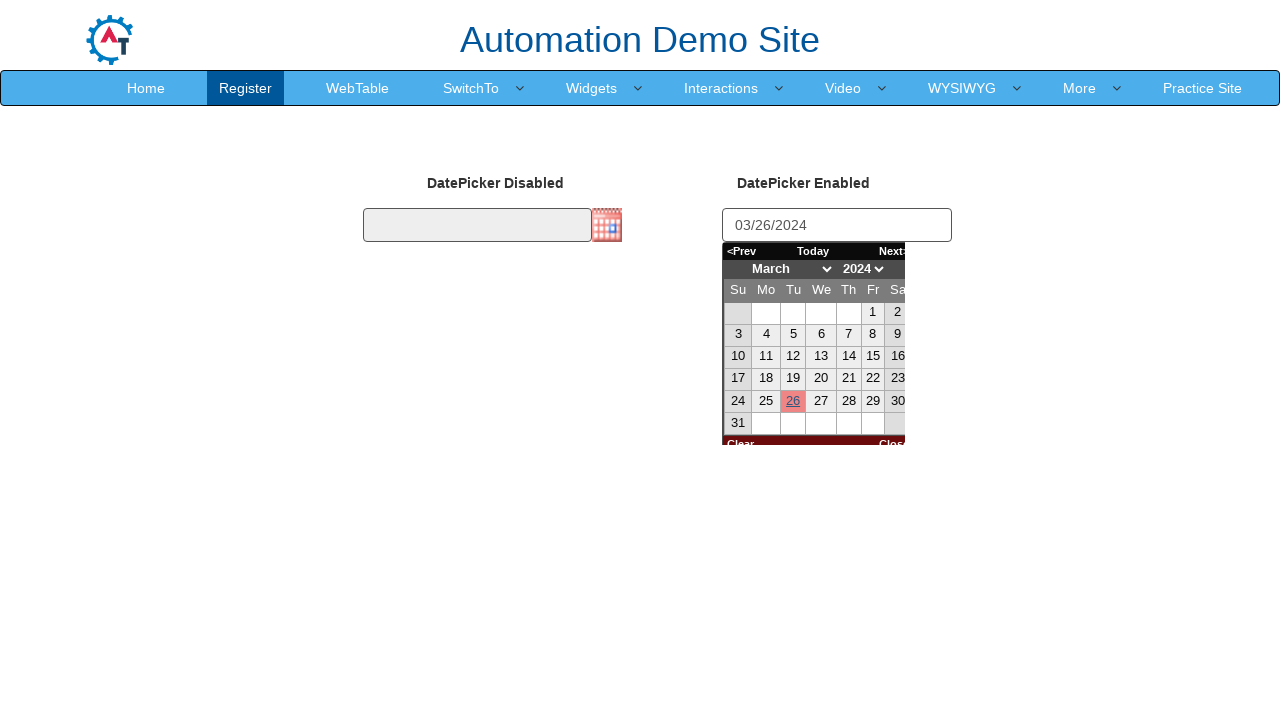

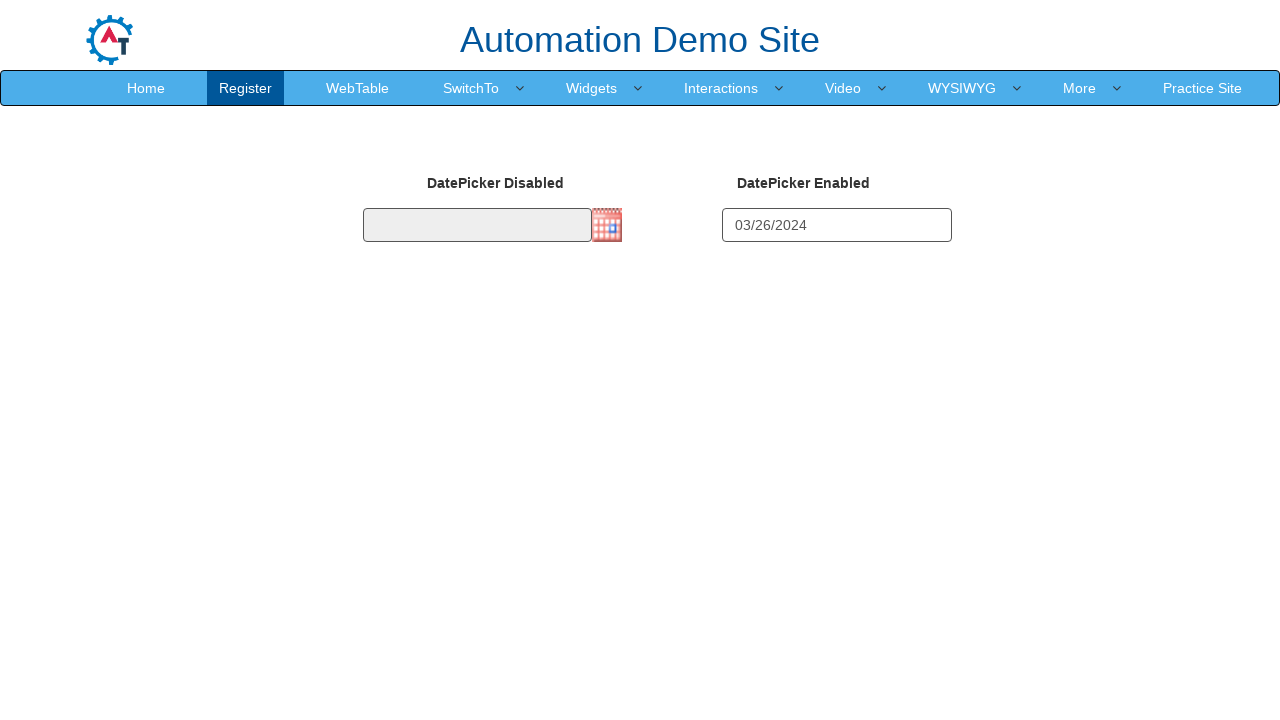